Tests dynamic controls functionality by clicking a checkbox, removing it, enabling a text input, and typing text into it

Starting URL: https://the-internet.herokuapp.com/dynamic_controls

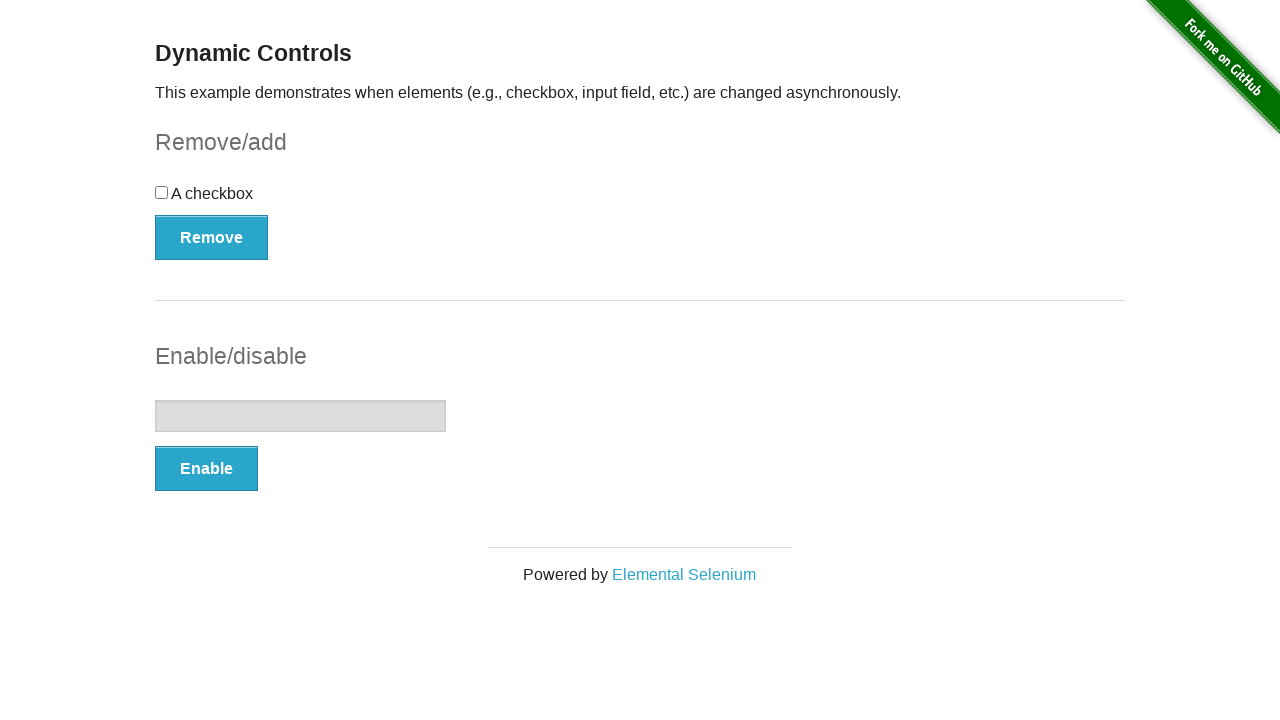

Clicked the checkbox at (162, 192) on input[type='checkbox']
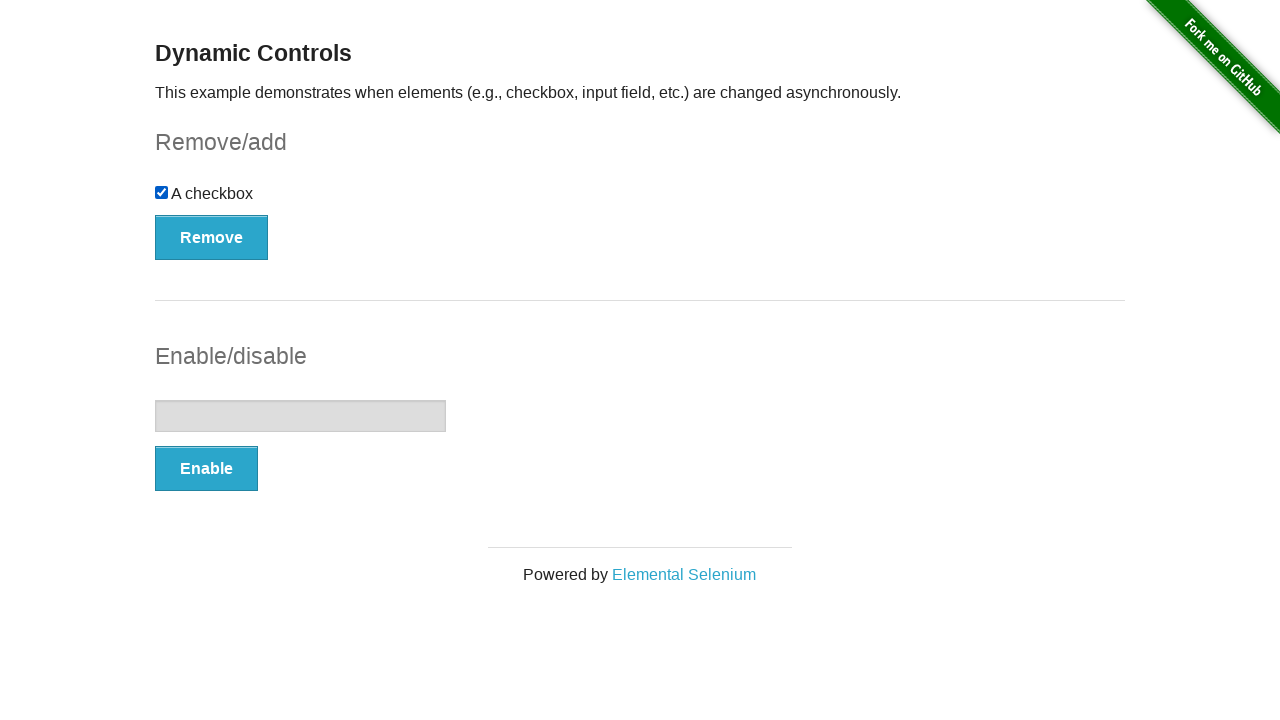

Clicked the Remove button at (212, 237) on button:text('Remove')
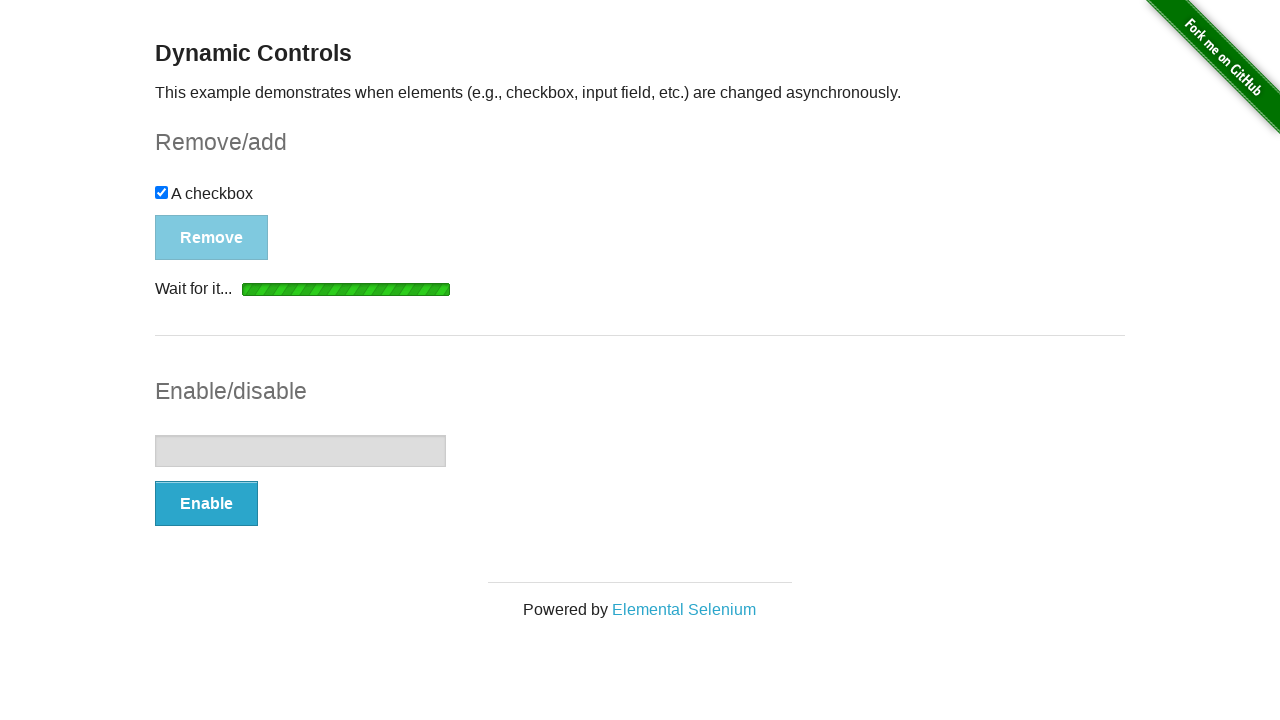

Verified checkbox was removed with 'It's gone!' message
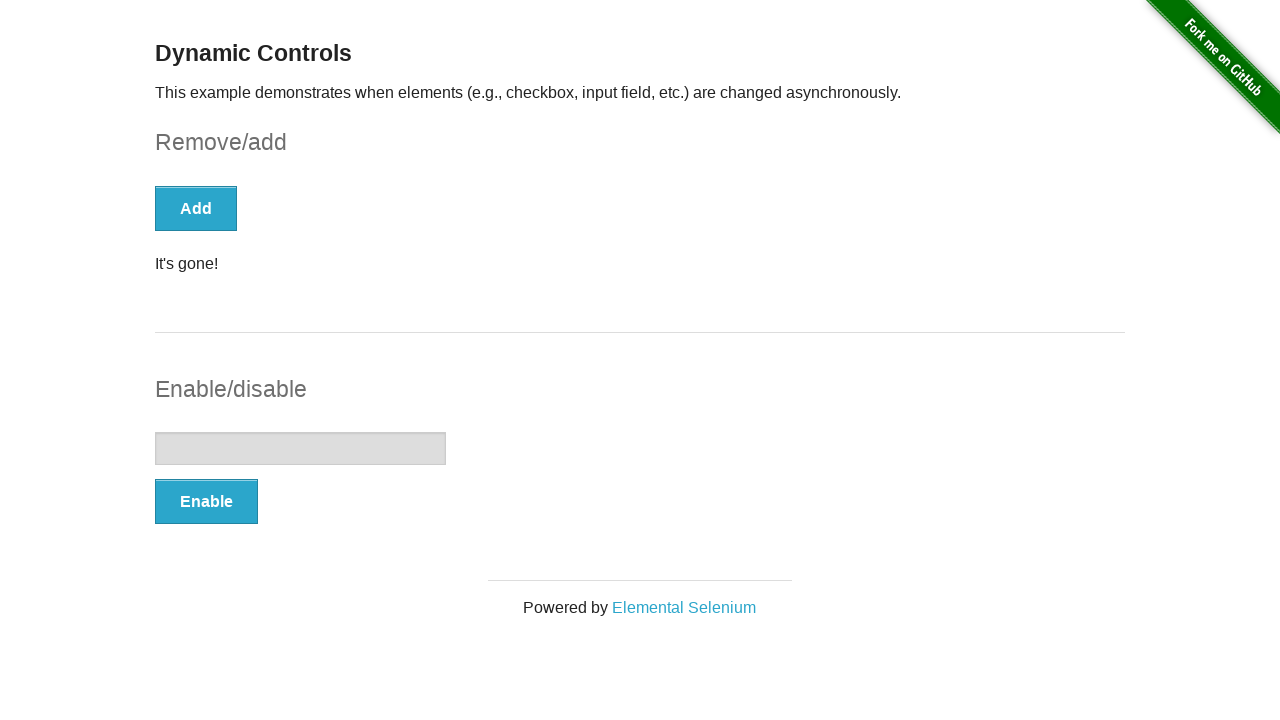

Clicked the Enable button at (206, 501) on button:text('Enable')
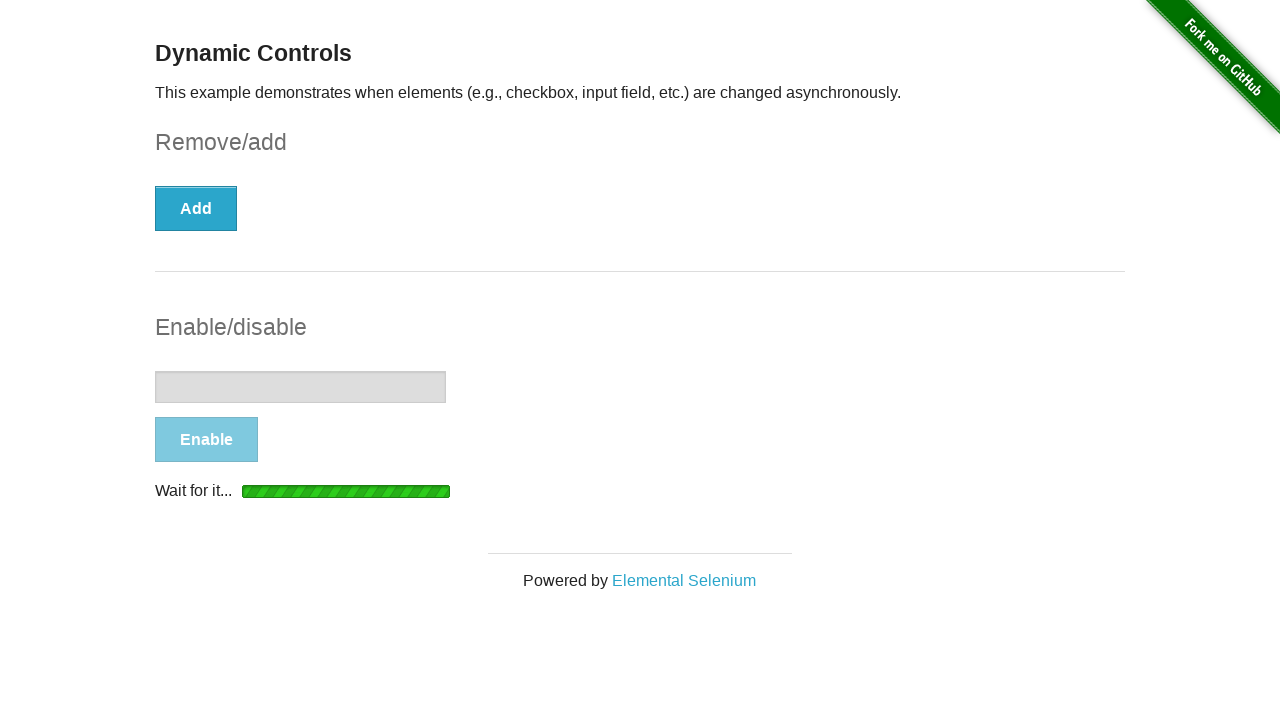

Text input field is now enabled
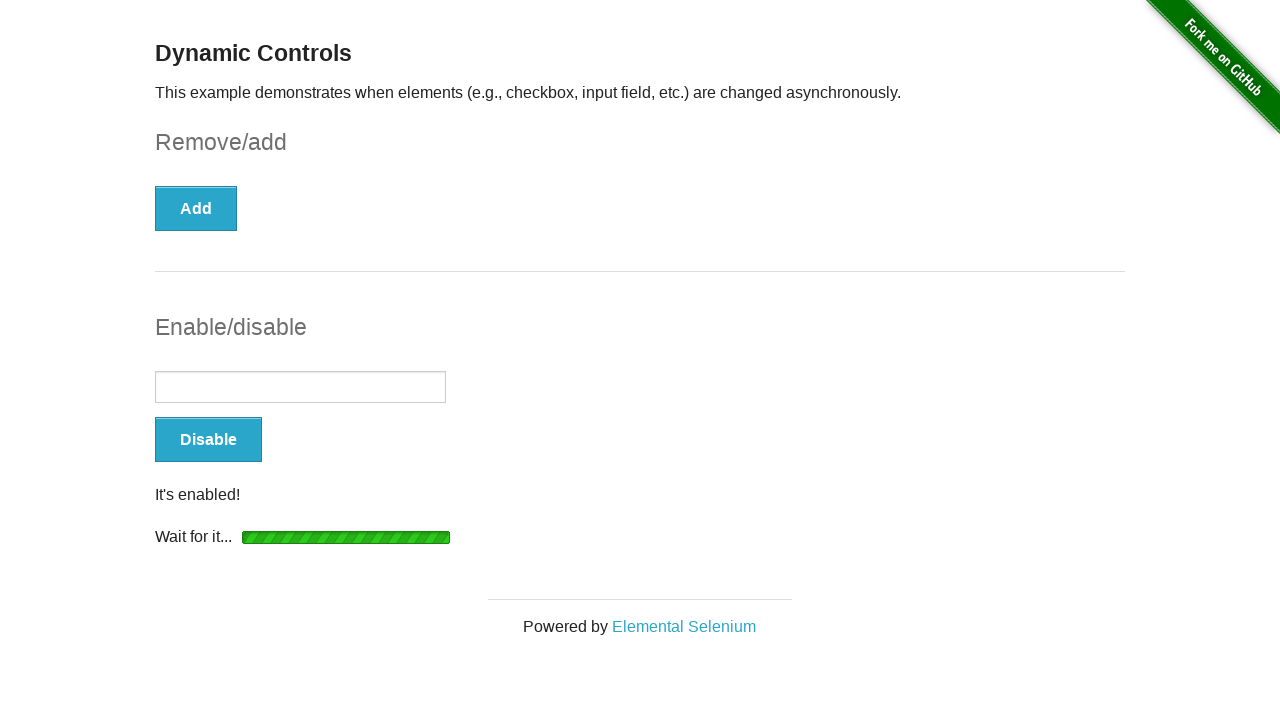

Typed 'abracadabra' into the text input field on input[type='text']
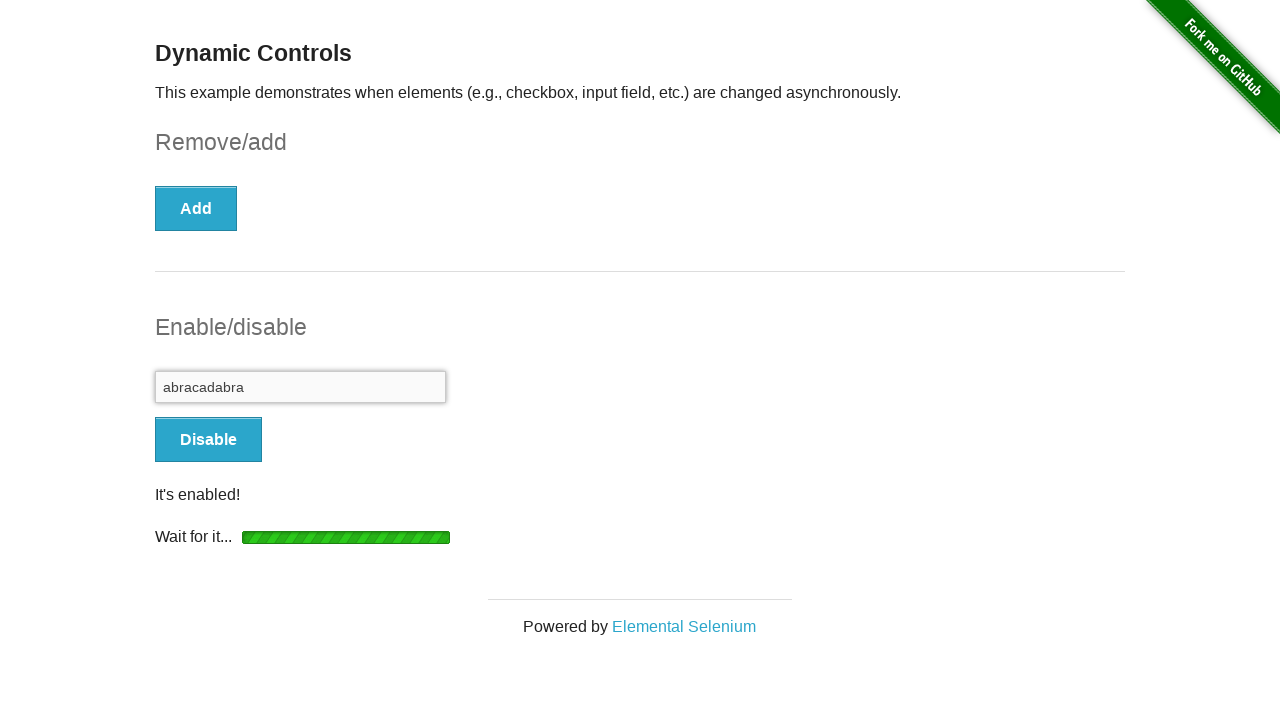

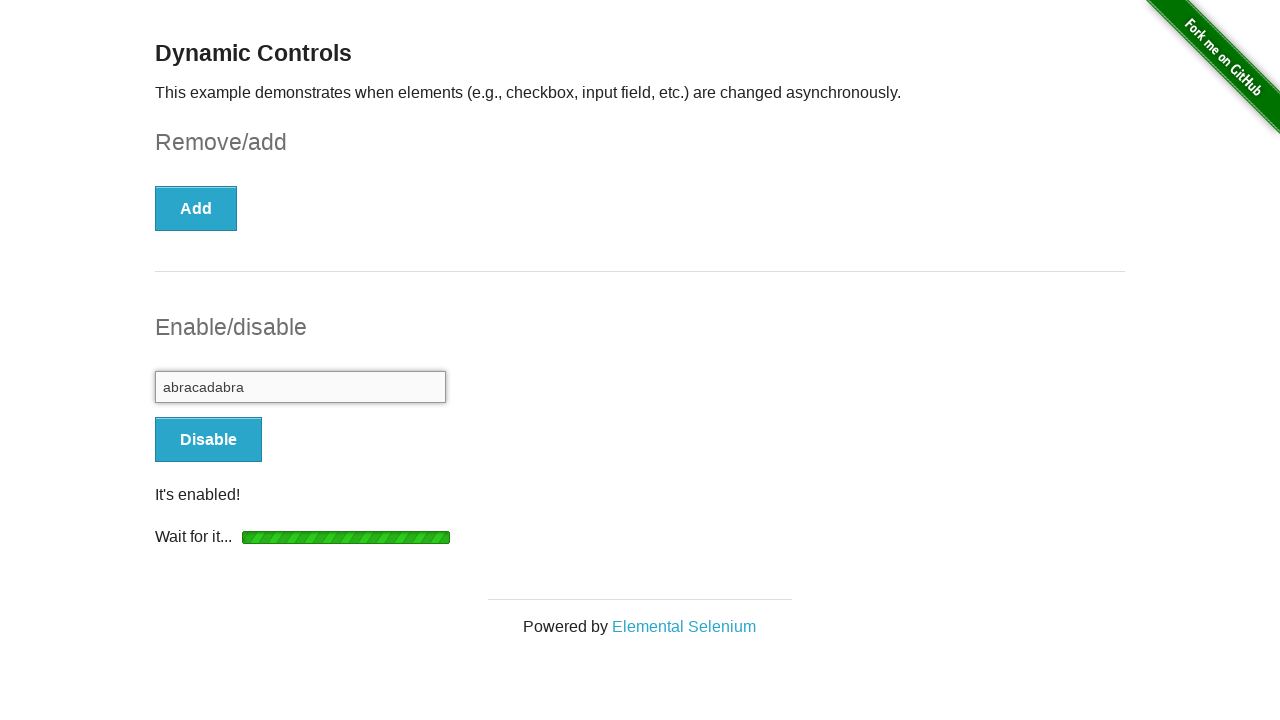